Tests radio button selection behavior by randomly selecting one radio button and verifying that only the selected radio button is checked

Starting URL: http://biologist-gladys-66140.bitballoon.com/

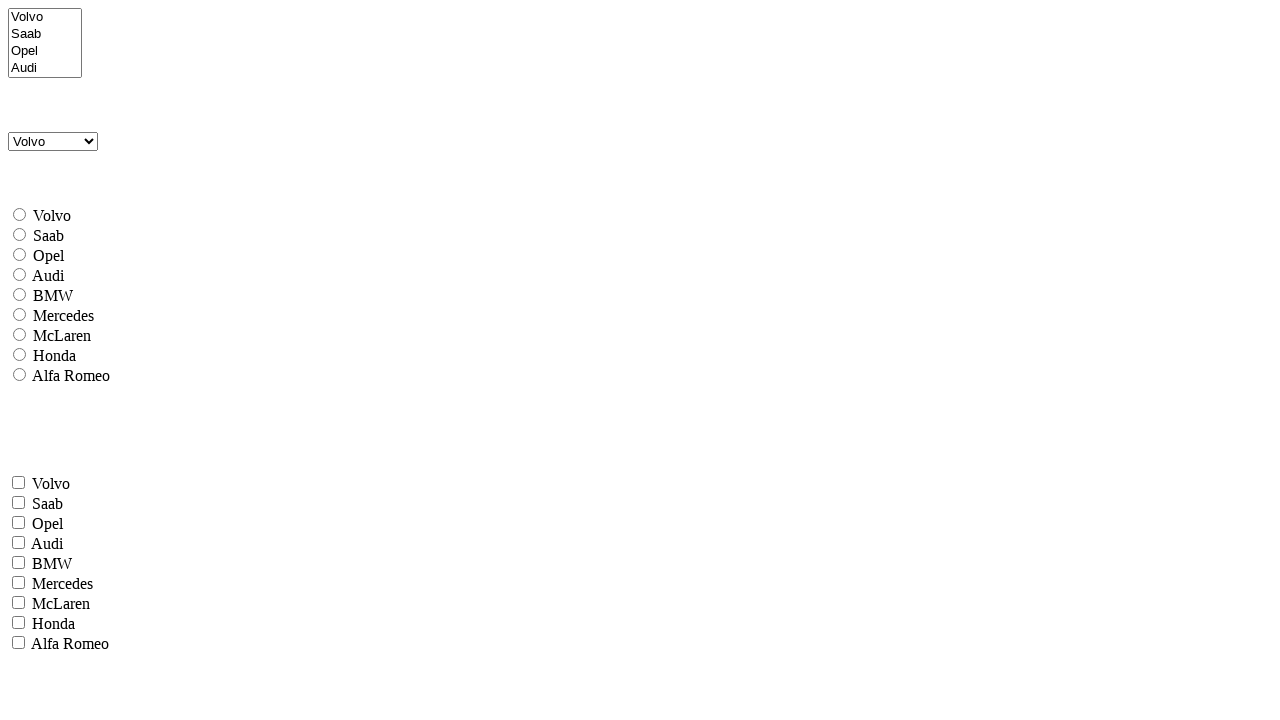

Retrieved all radio buttons from form_one
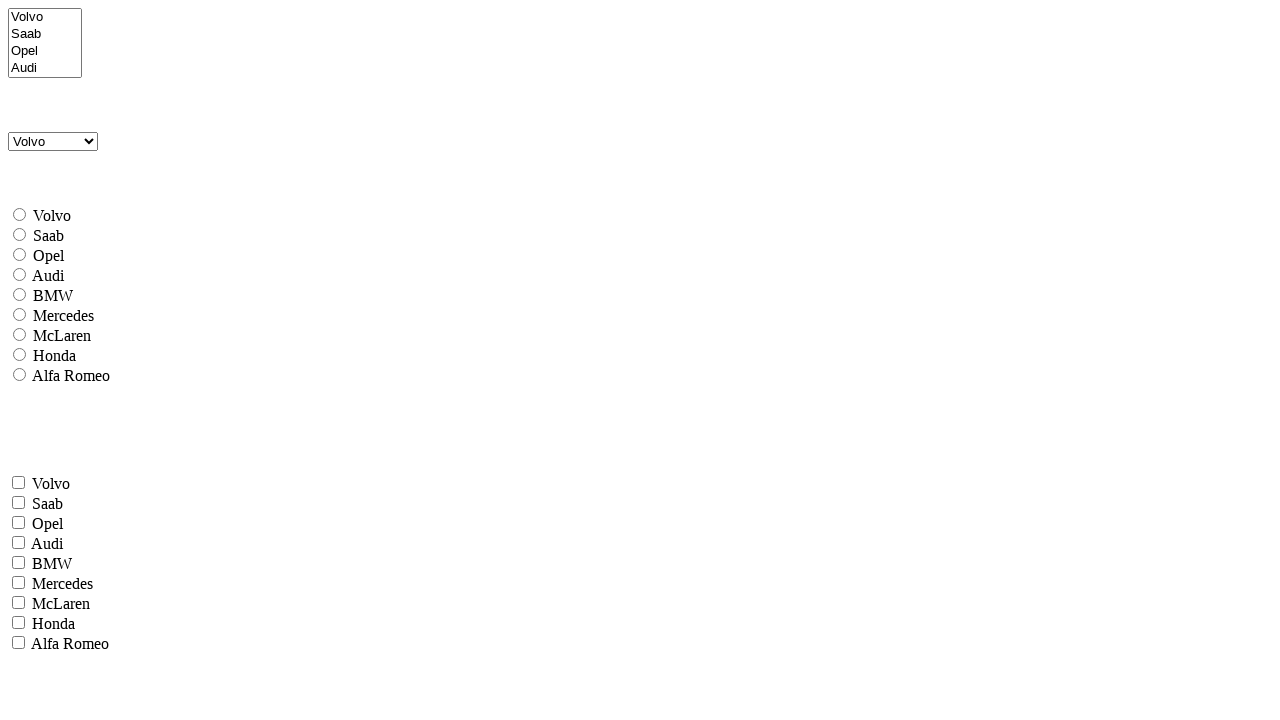

Selected radio button at index 1
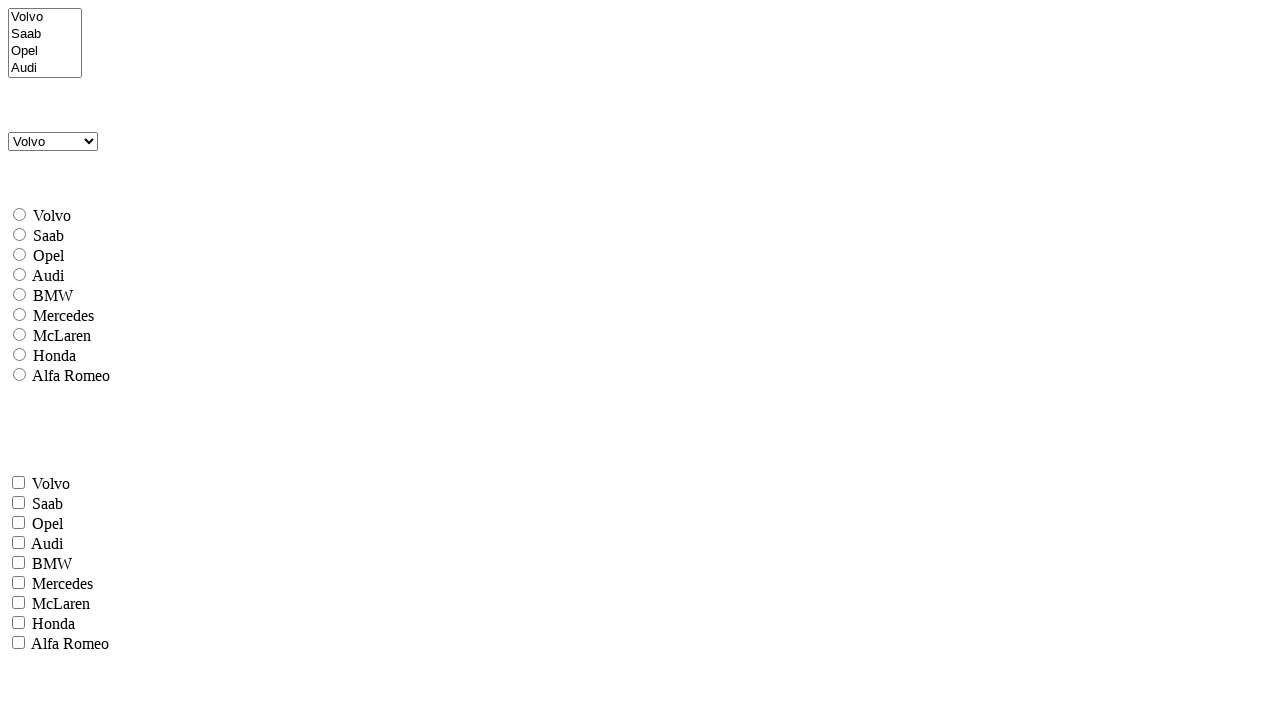

Clicked radio button at index 1 to select it at (20, 234) on xpath=//form[@id='form_one']/input[@type='radio'] >> nth=1
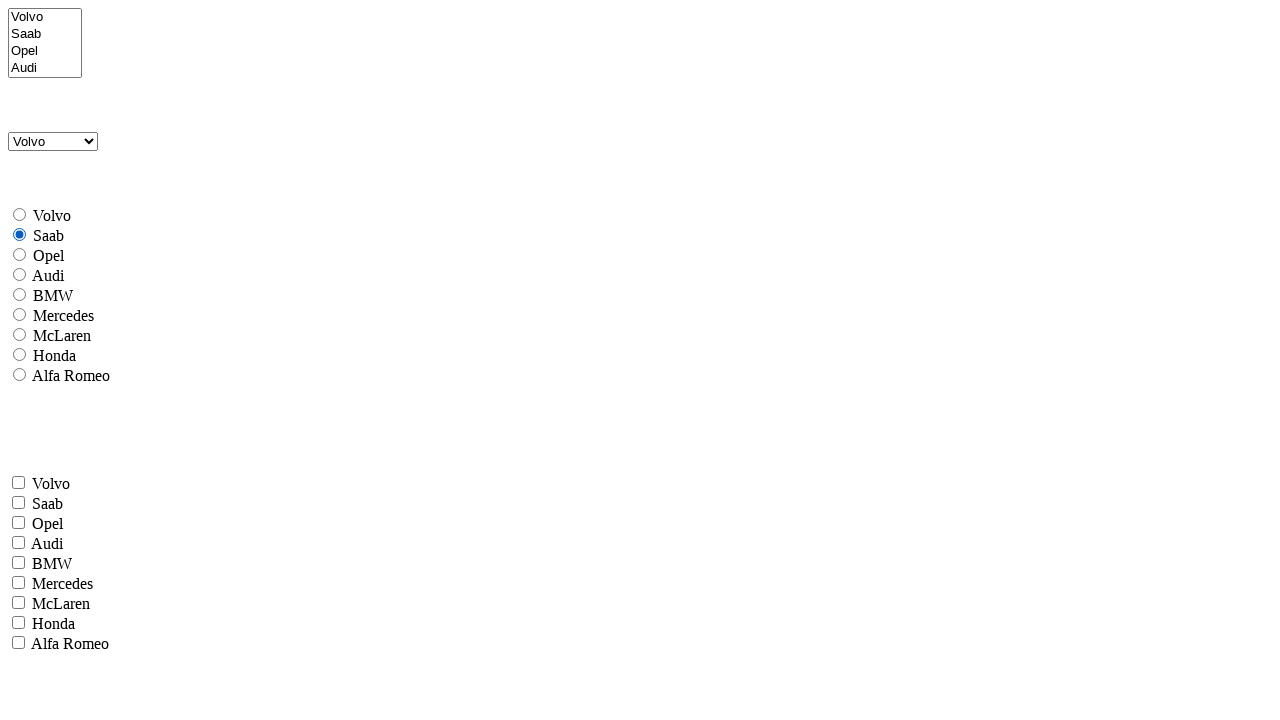

Verified radio button at index 0 is not checked
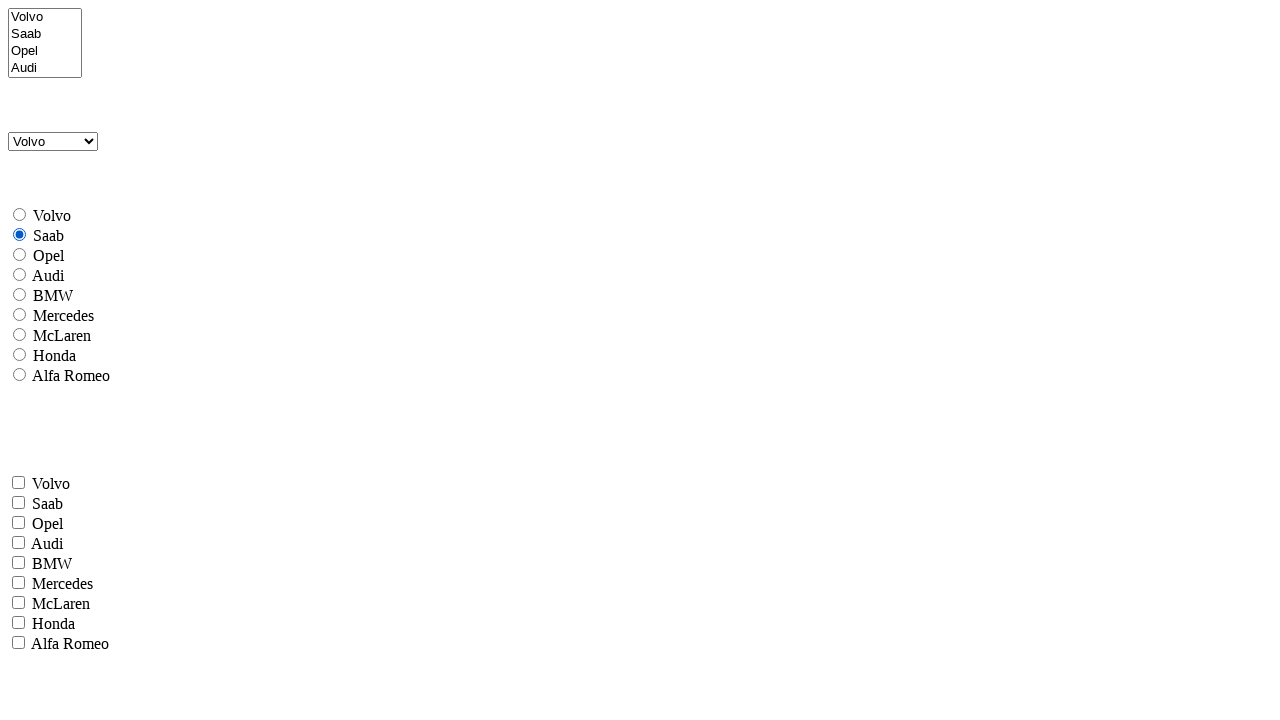

Verified radio button at index 1 is checked
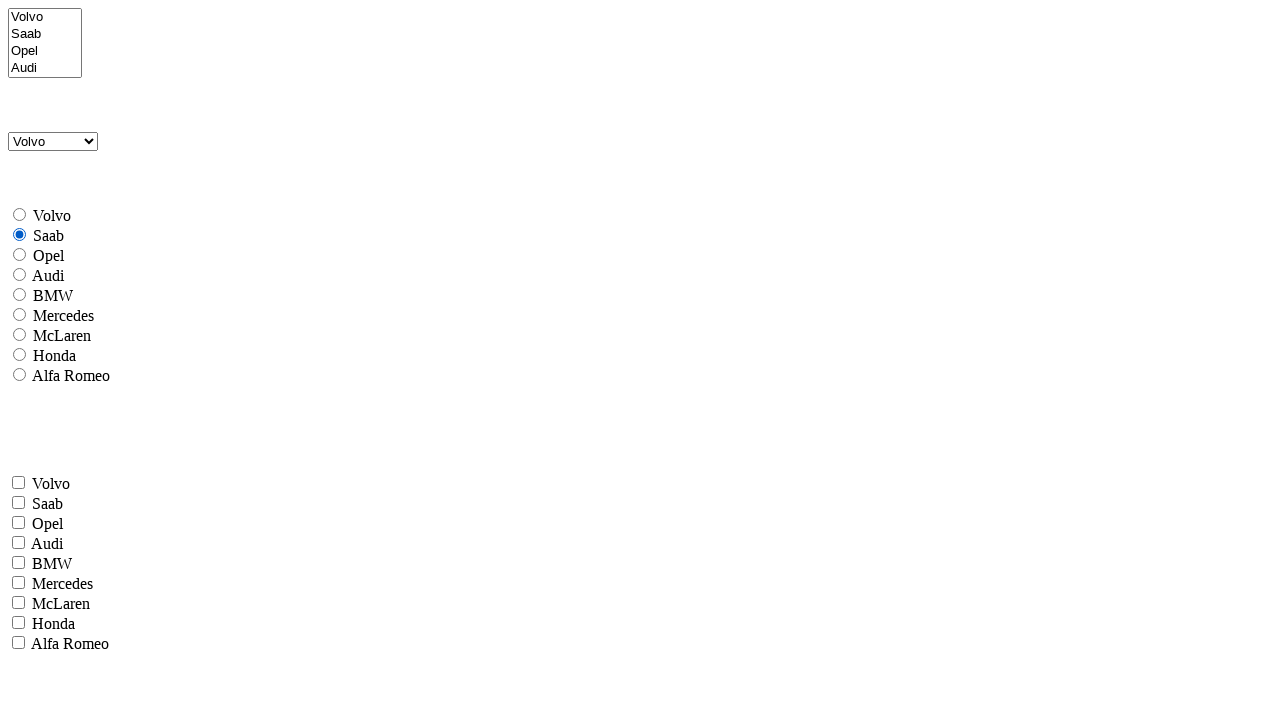

Verified radio button at index 2 is not checked
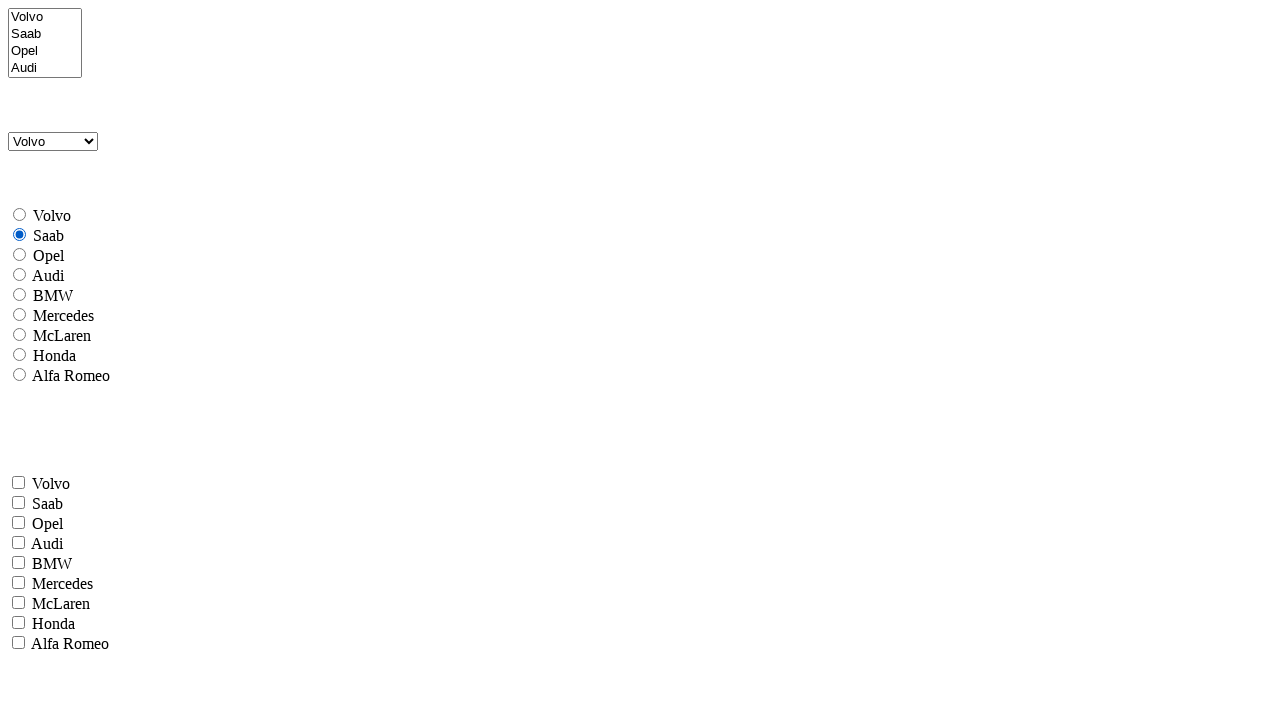

Verified radio button at index 3 is not checked
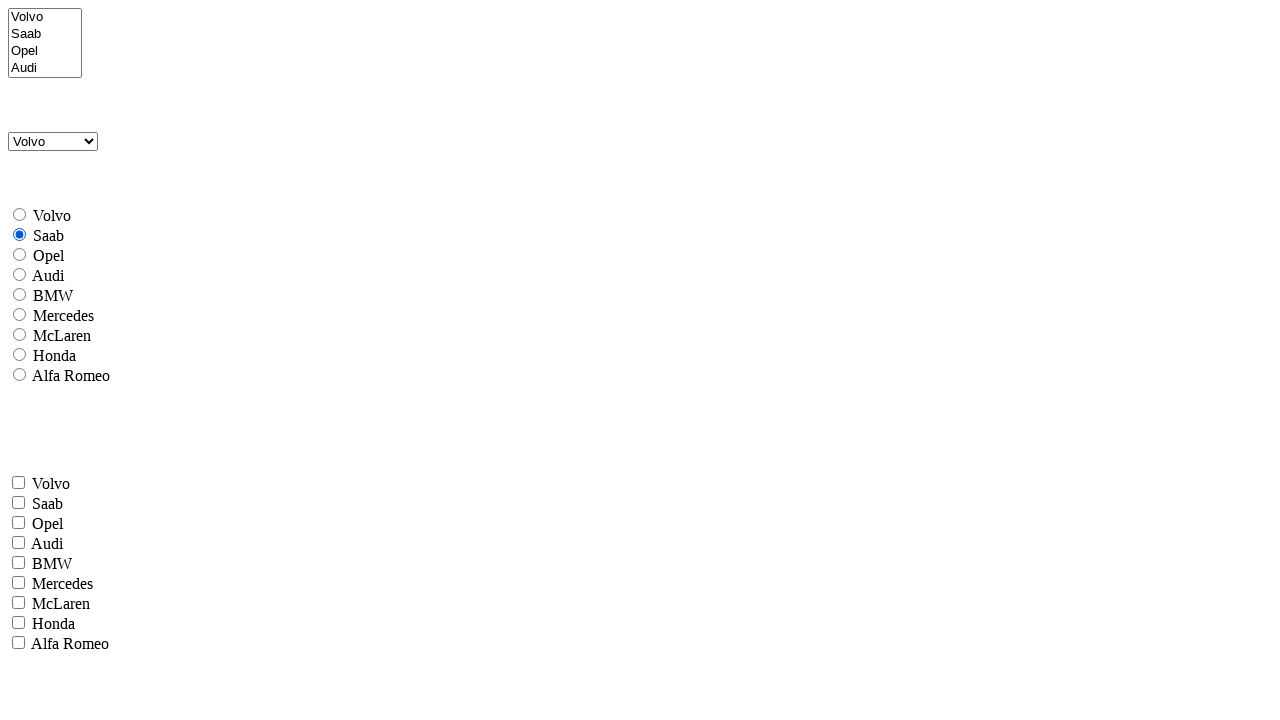

Verified radio button at index 4 is not checked
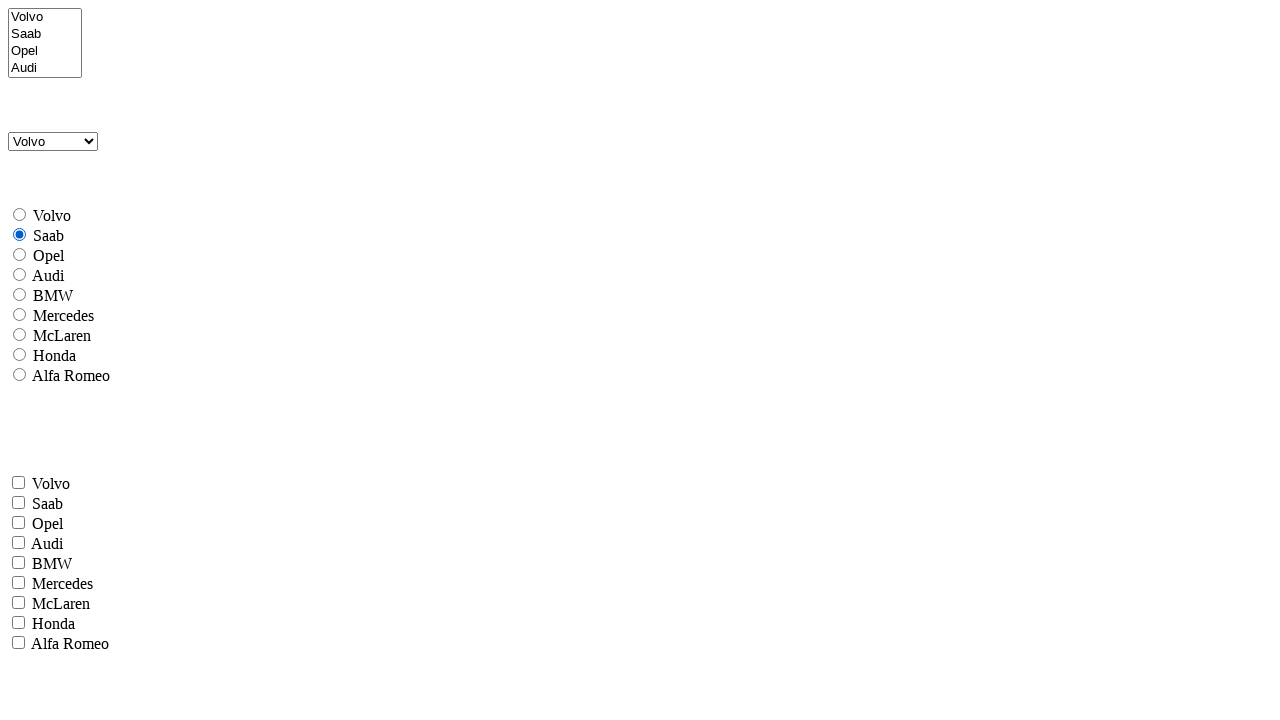

Verified radio button at index 5 is not checked
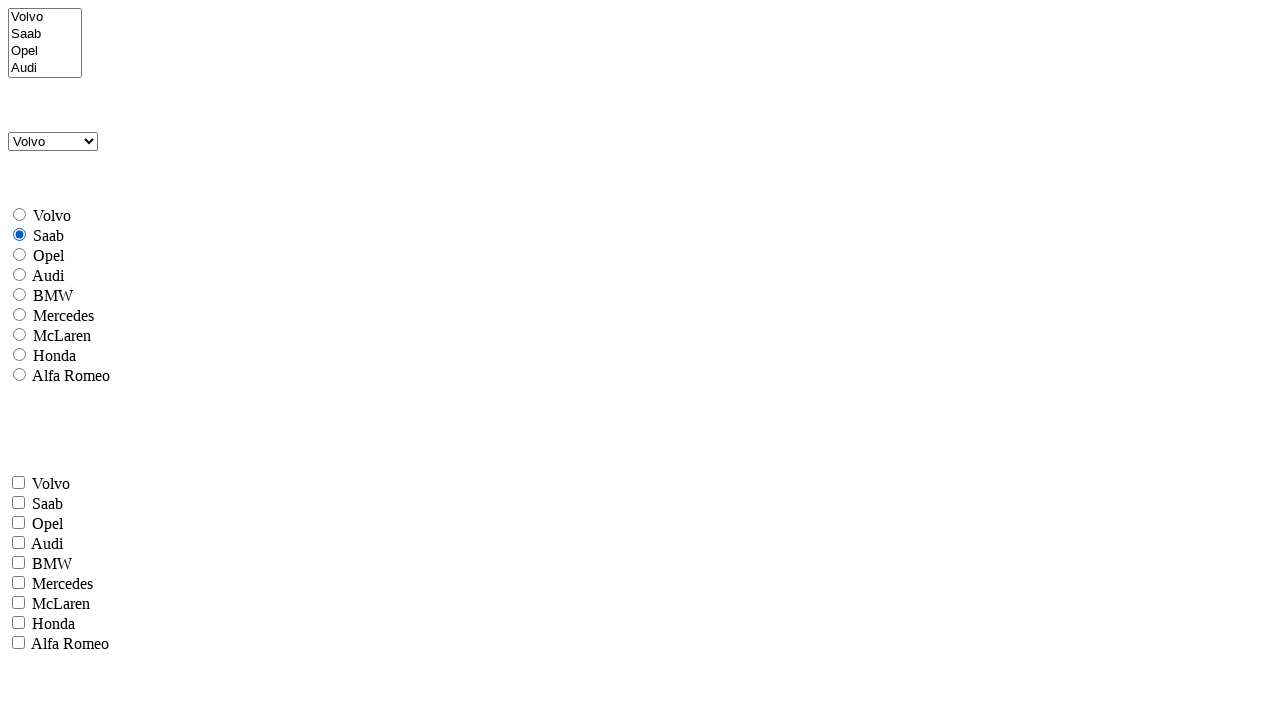

Verified radio button at index 6 is not checked
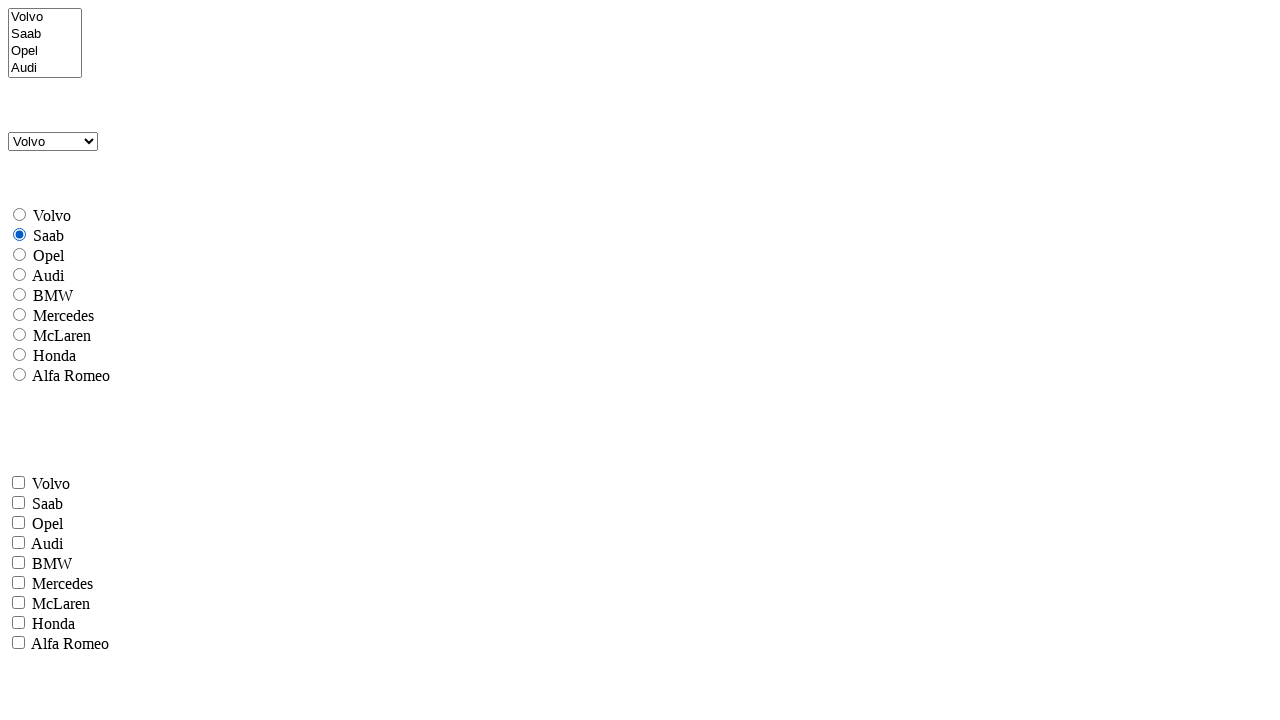

Verified radio button at index 7 is not checked
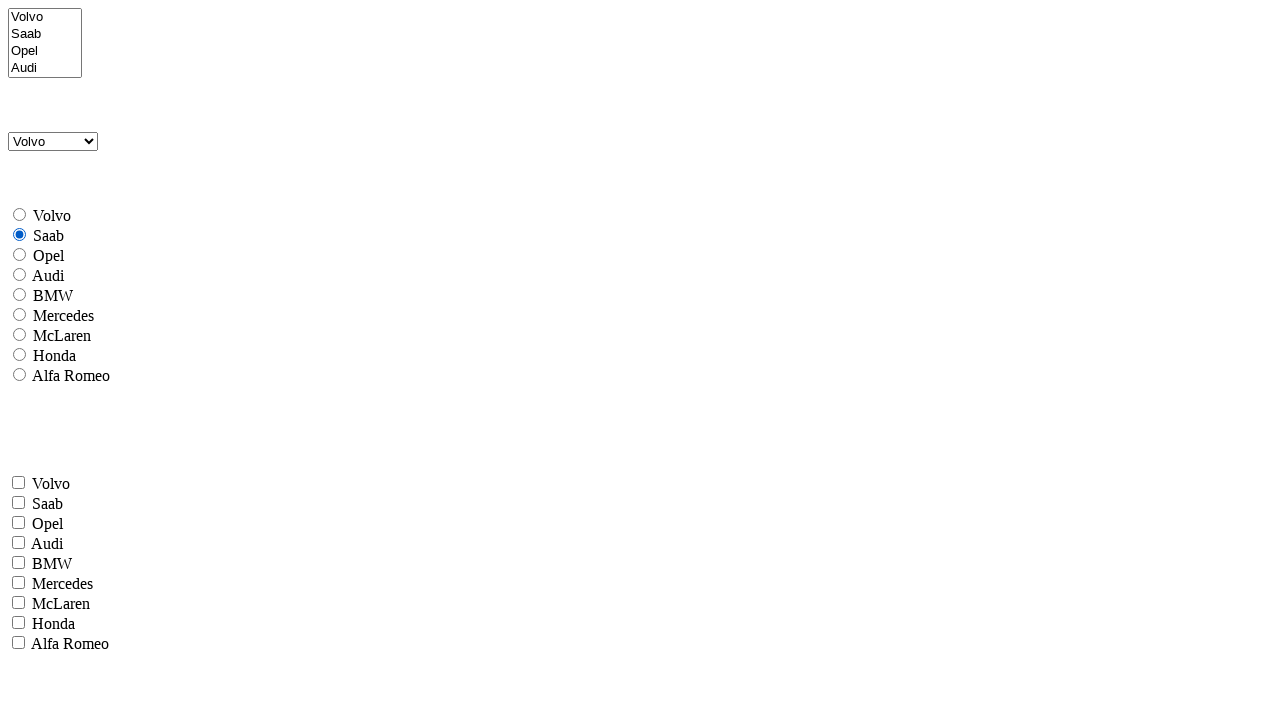

Verified radio button at index 8 is not checked
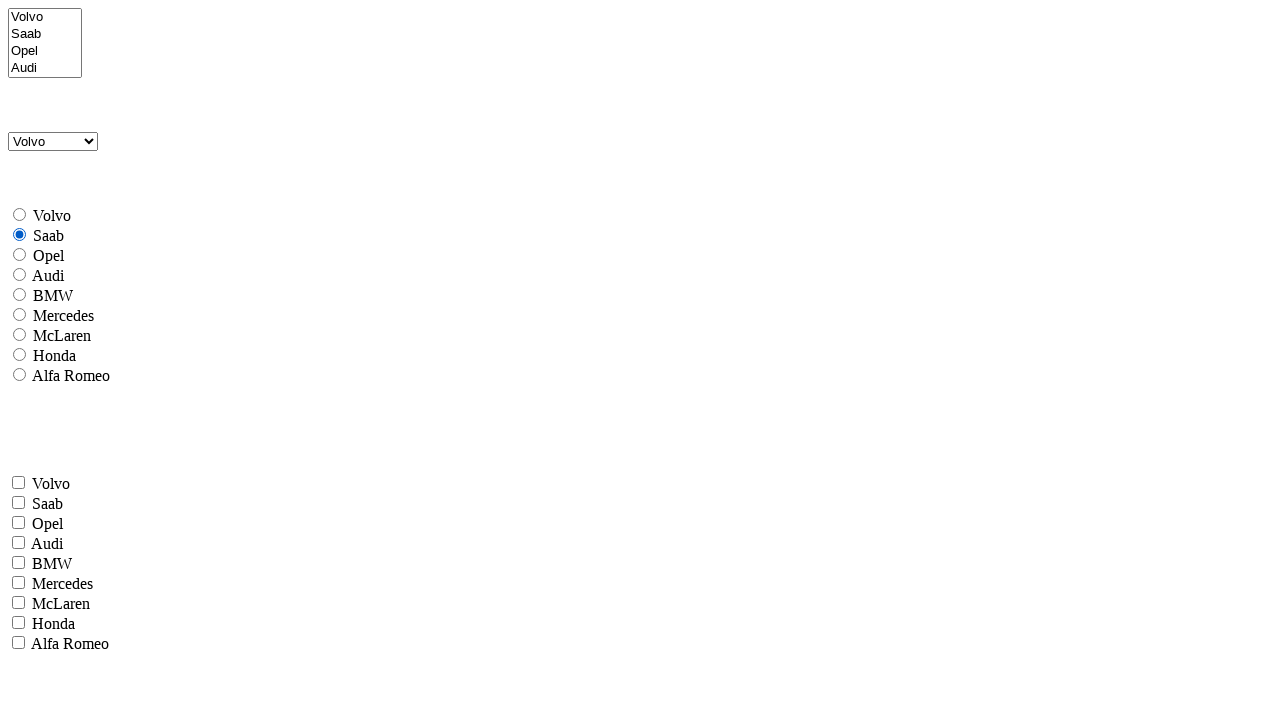

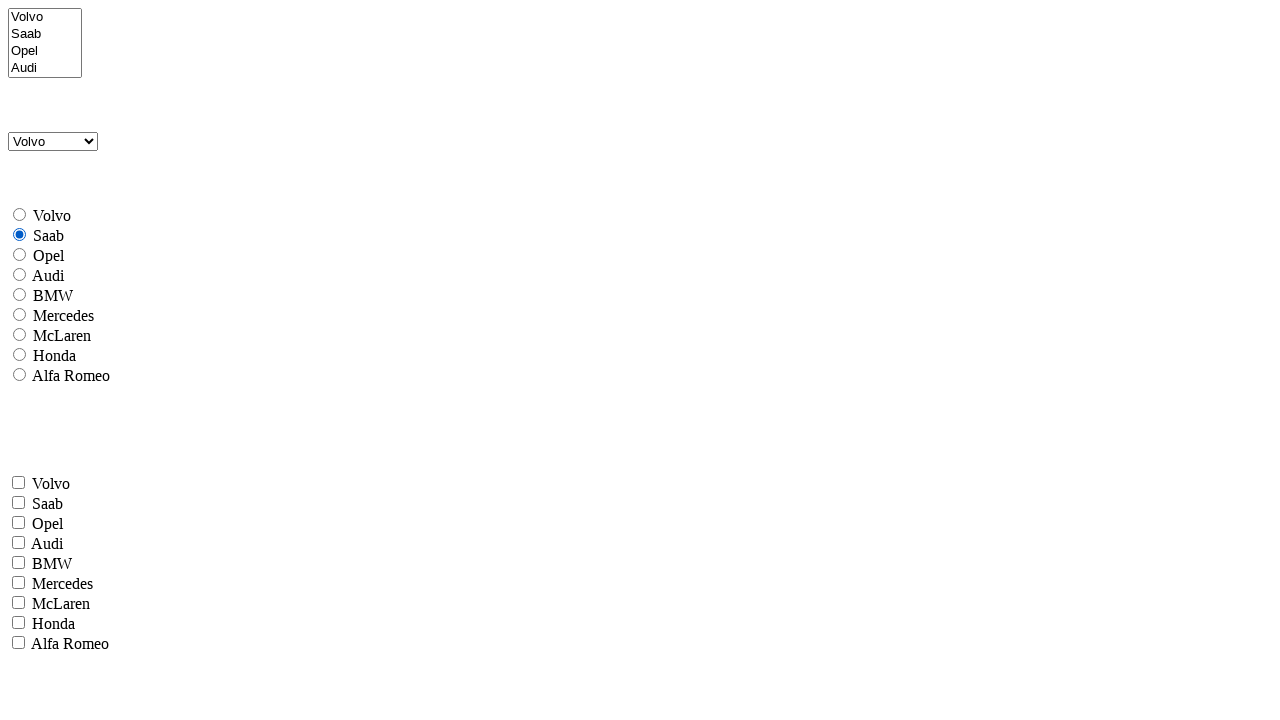